Tests browser navigation methods by navigating to YouTube, then using back and forward navigation buttons

Starting URL: https://www.youtube.com/

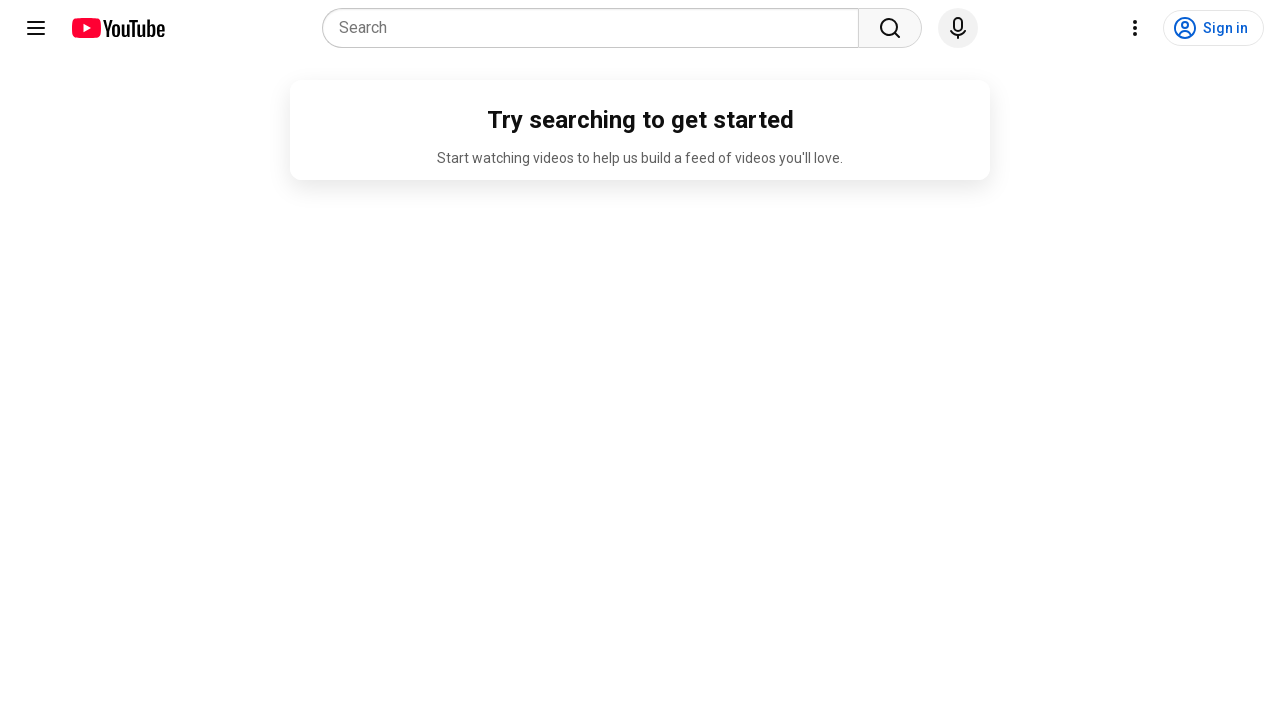

Navigated back from YouTube
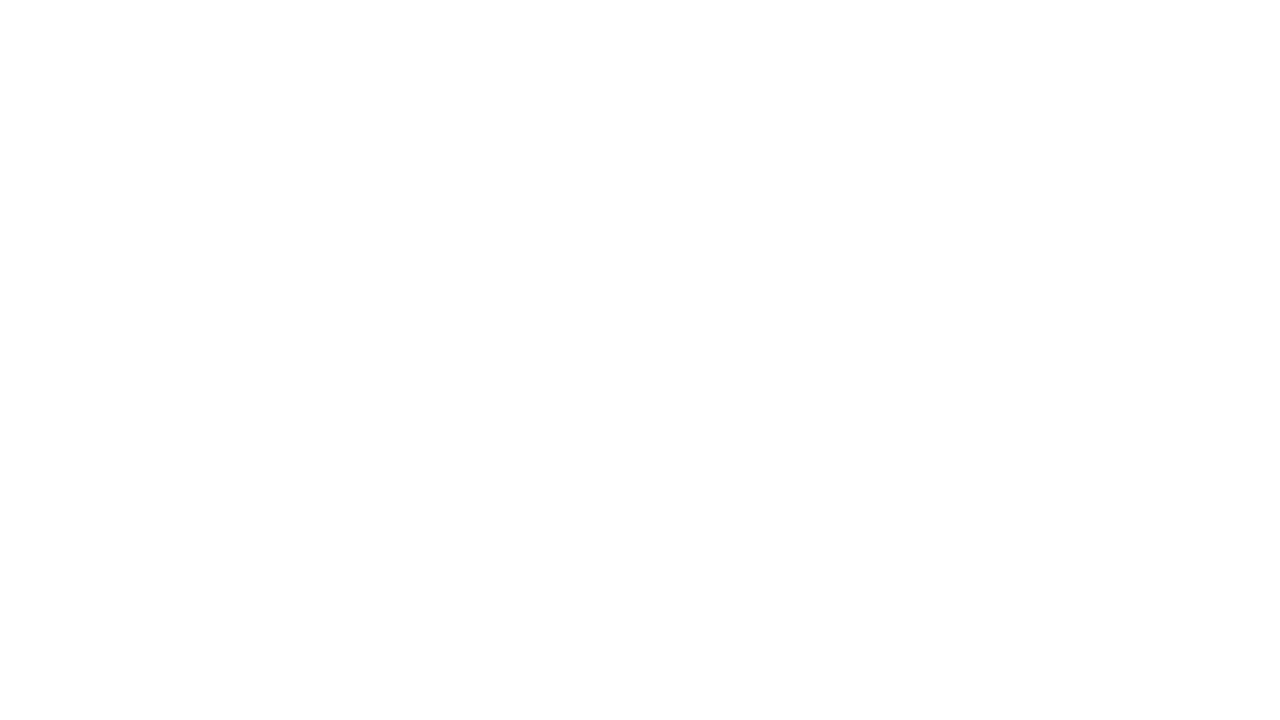

Waited 5 seconds for back navigation to complete
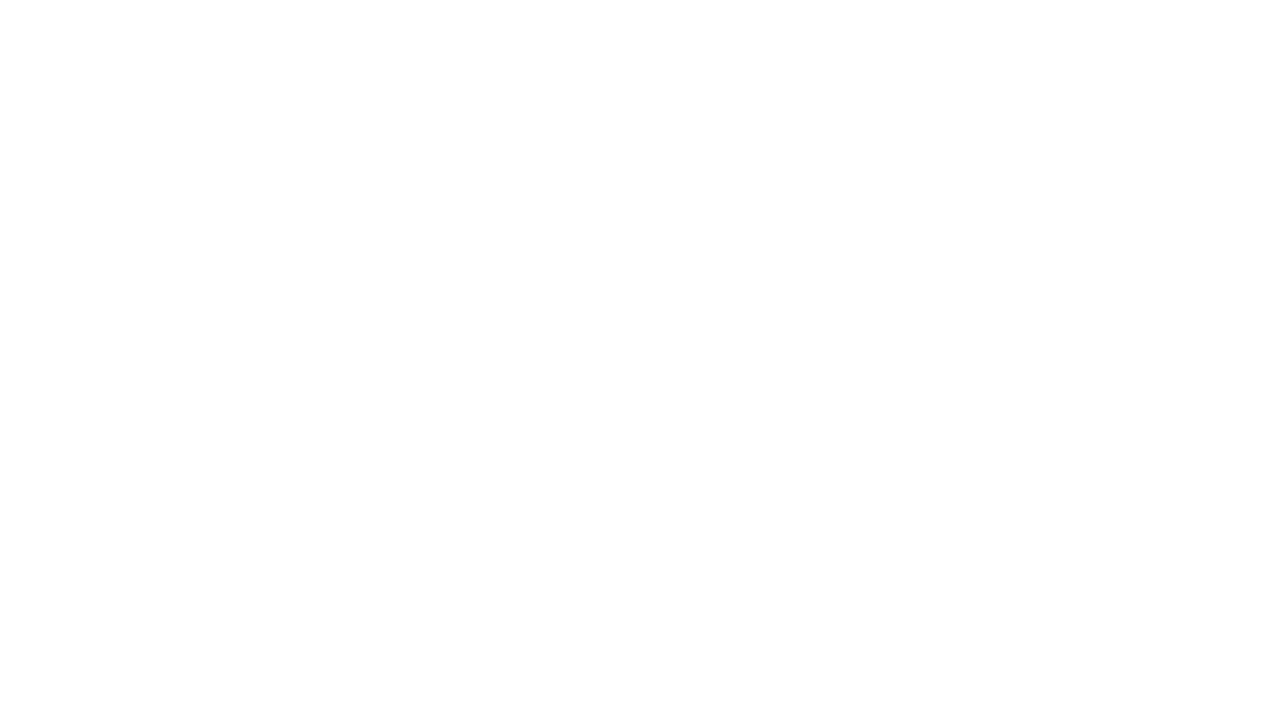

Navigated forward to return to YouTube
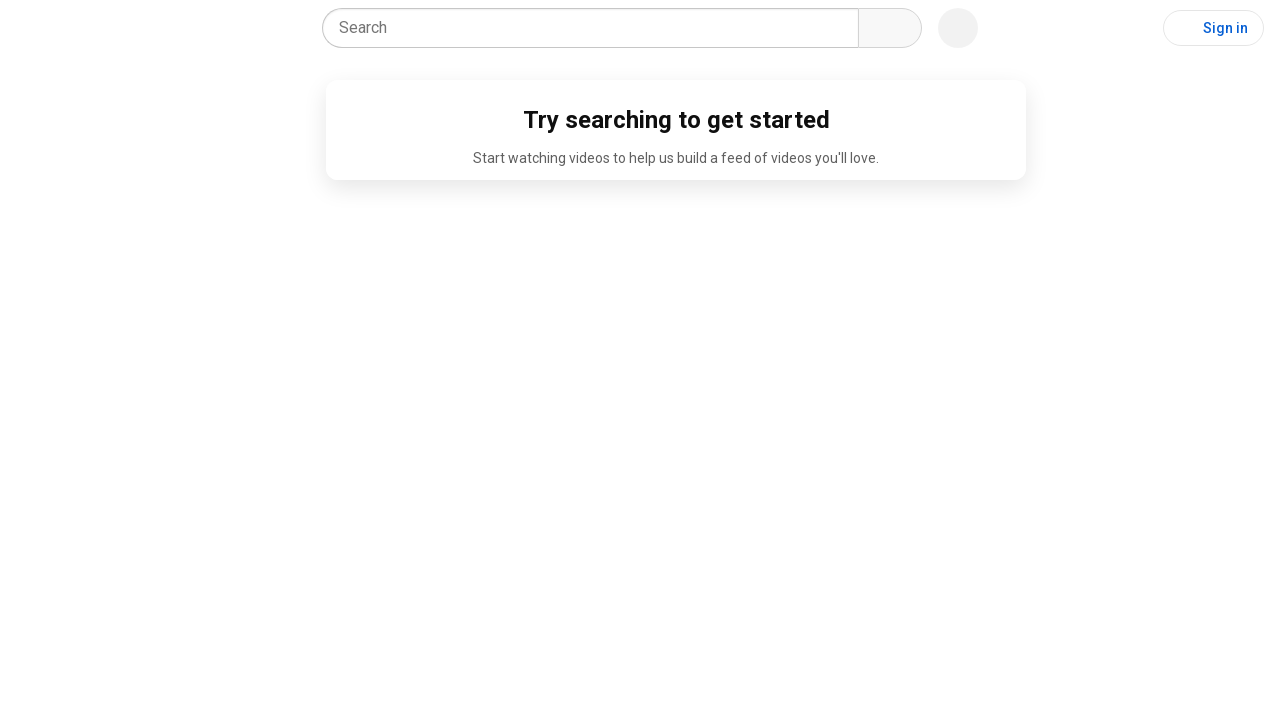

Waited 5 seconds for forward navigation to complete
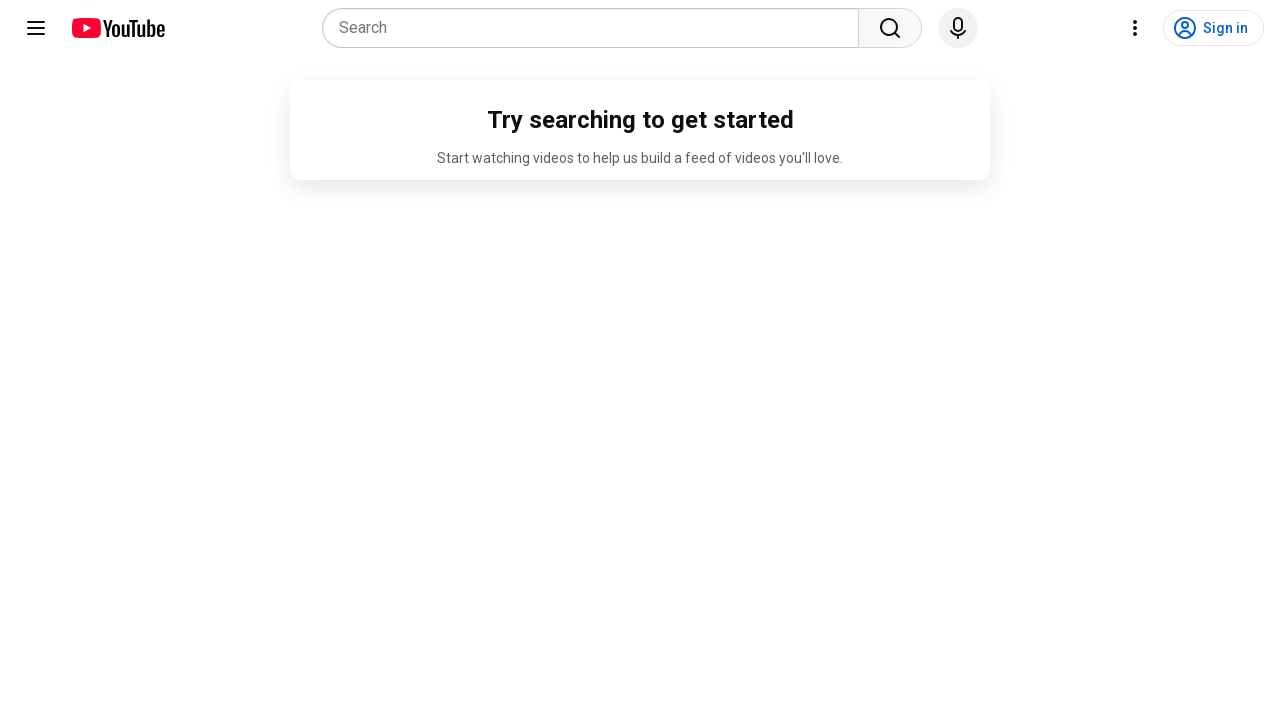

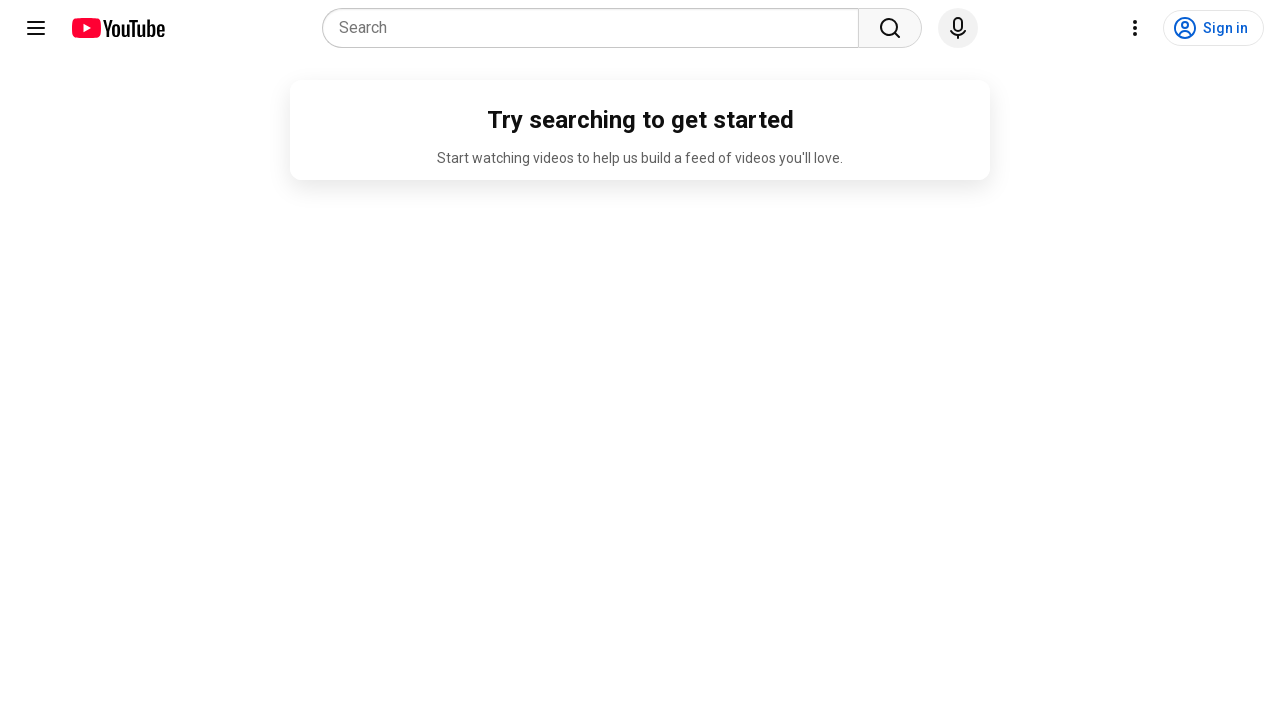